Tests multi-select functionality by Ctrl+clicking on specific items (1, 3, 6, 11) in a selectable grid

Starting URL: http://jqueryui.com/resources/demos/selectable/display-grid.html

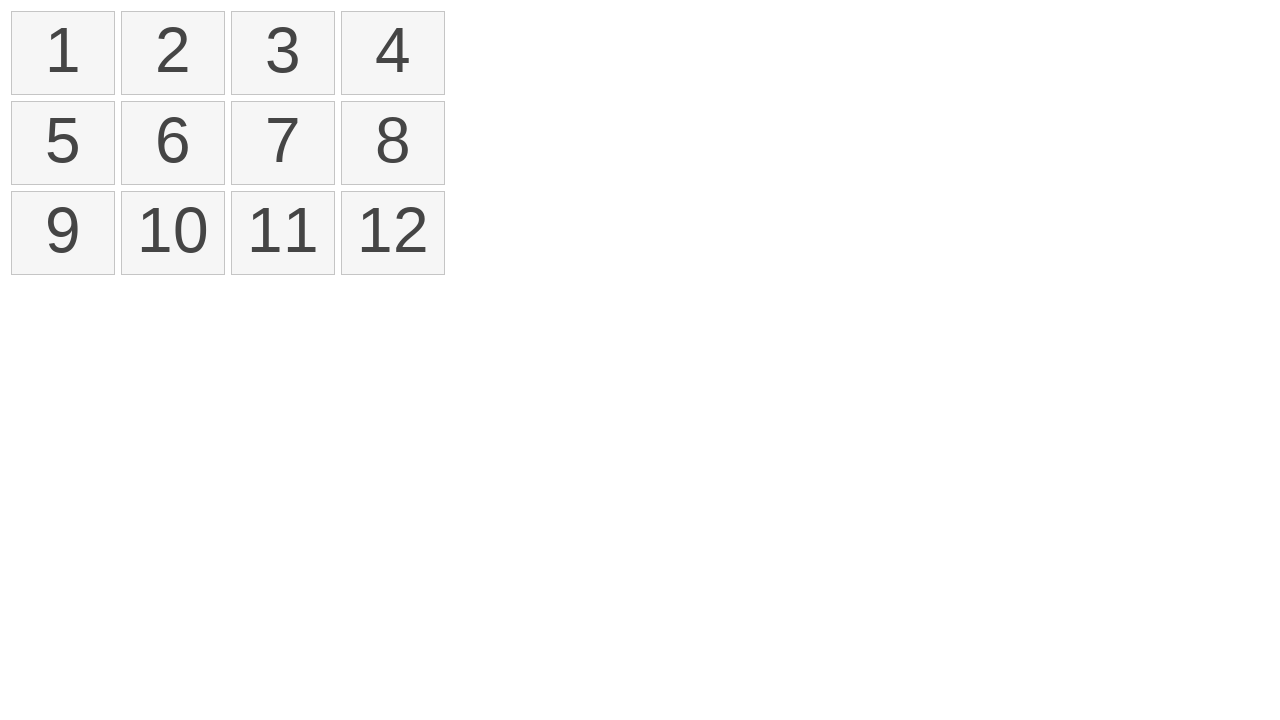

Waited for selectable items to load
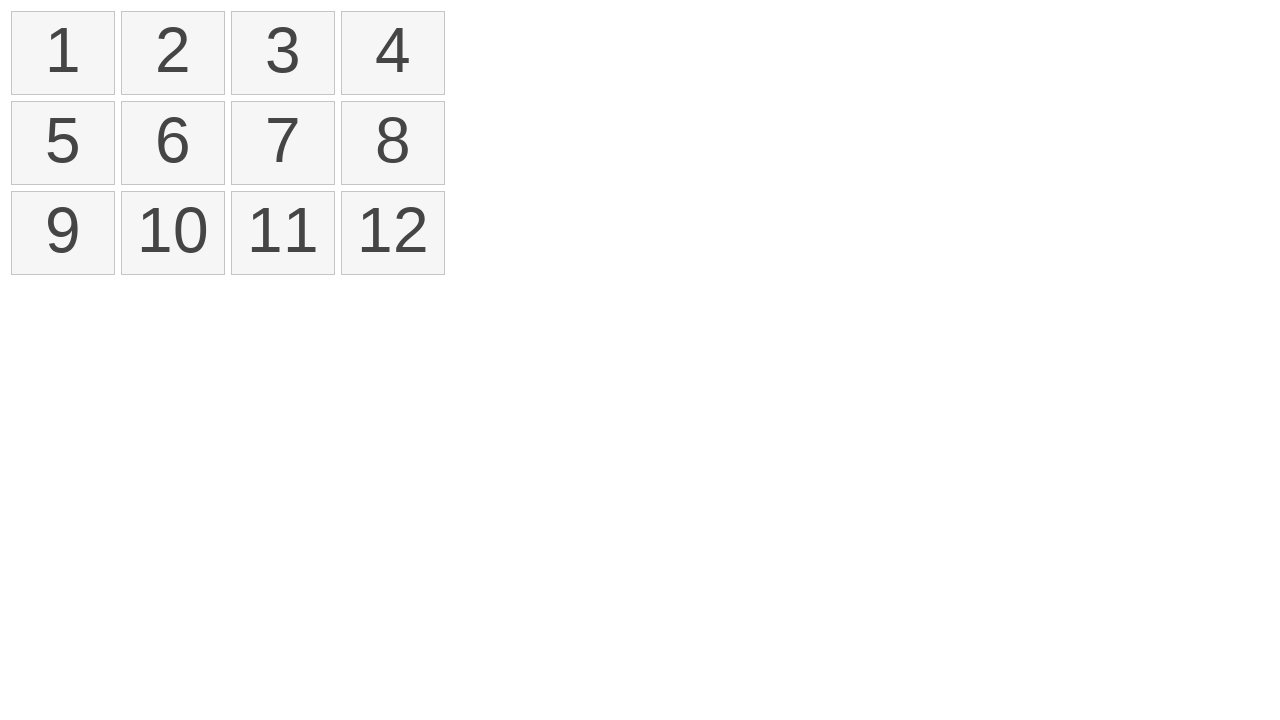

Ctrl+clicked on item 1 (index 0) at (63, 53) on xpath=//ol[@id='selectable']/li >> nth=0
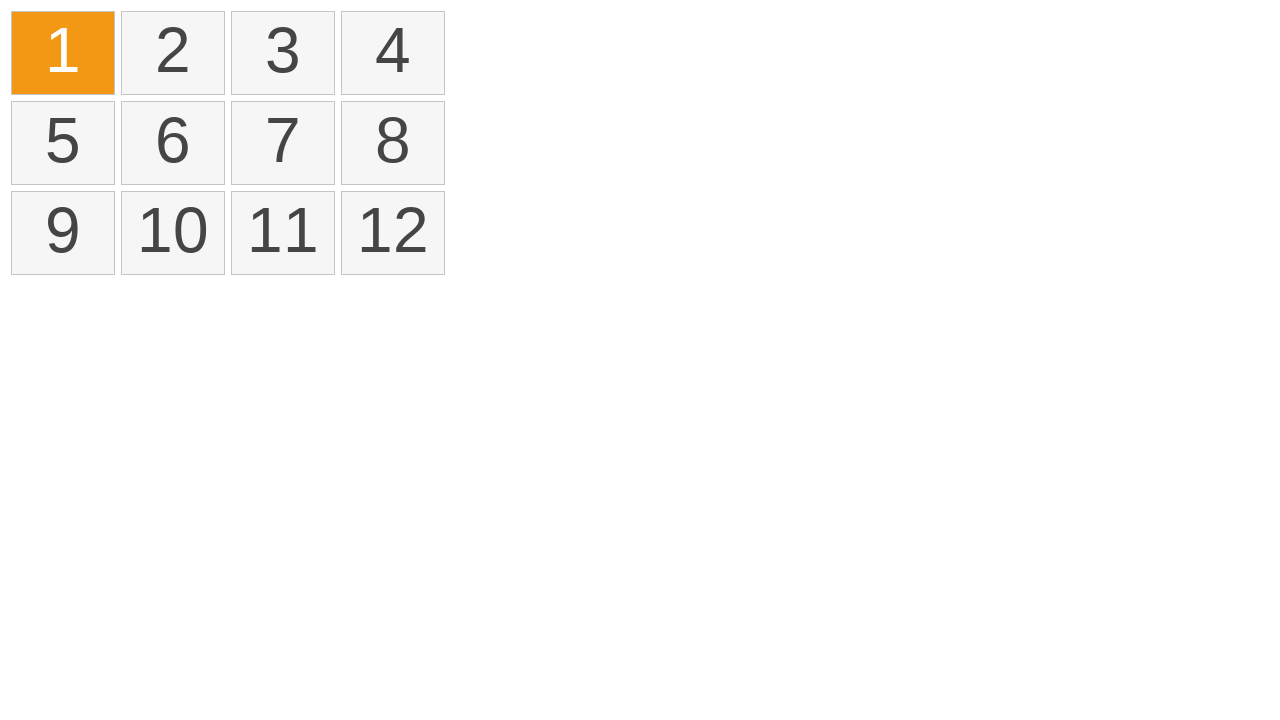

Ctrl+clicked on item 3 (index 2) at (283, 53) on xpath=//ol[@id='selectable']/li >> nth=2
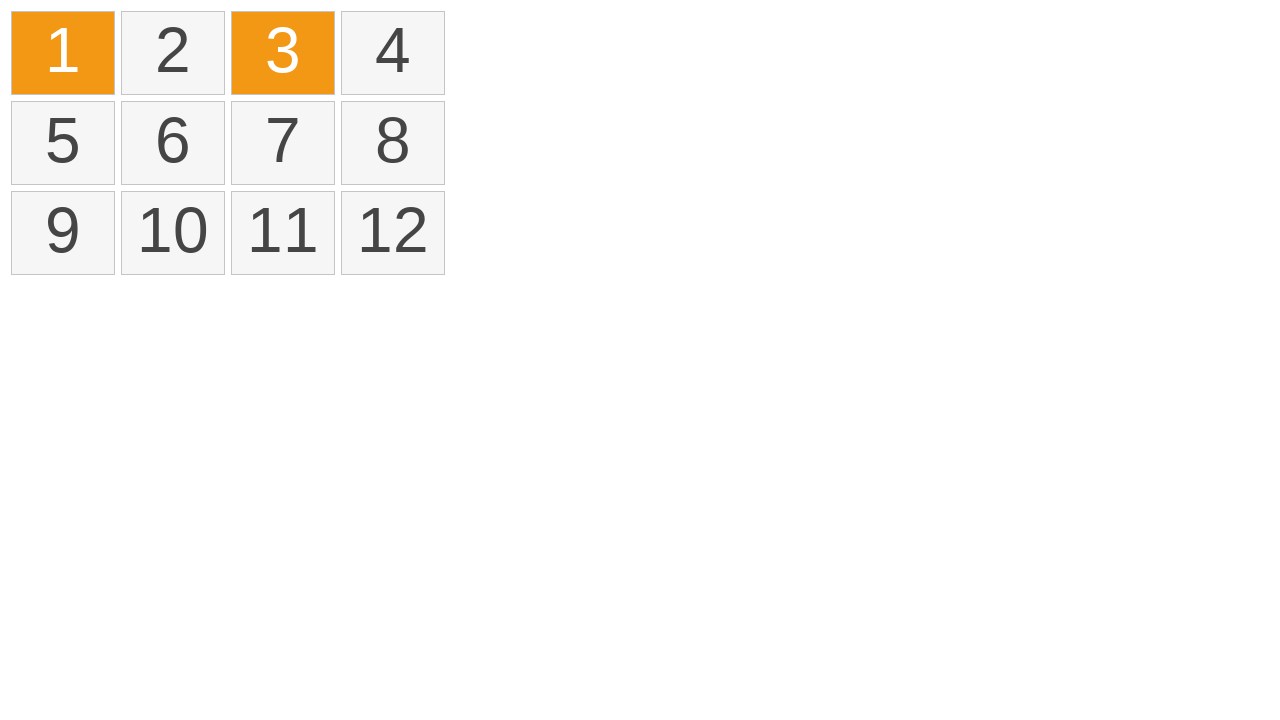

Ctrl+clicked on item 6 (index 5) at (173, 143) on xpath=//ol[@id='selectable']/li >> nth=5
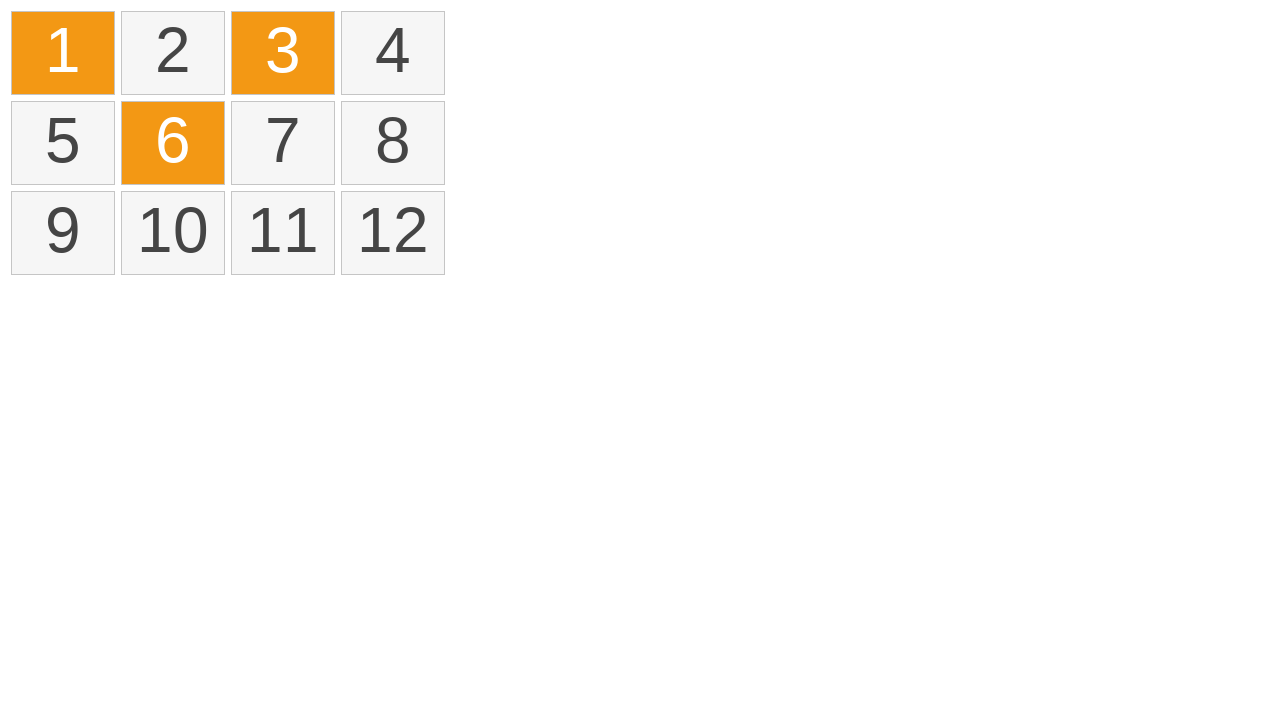

Ctrl+clicked on item 11 (index 10) at (283, 233) on xpath=//ol[@id='selectable']/li >> nth=10
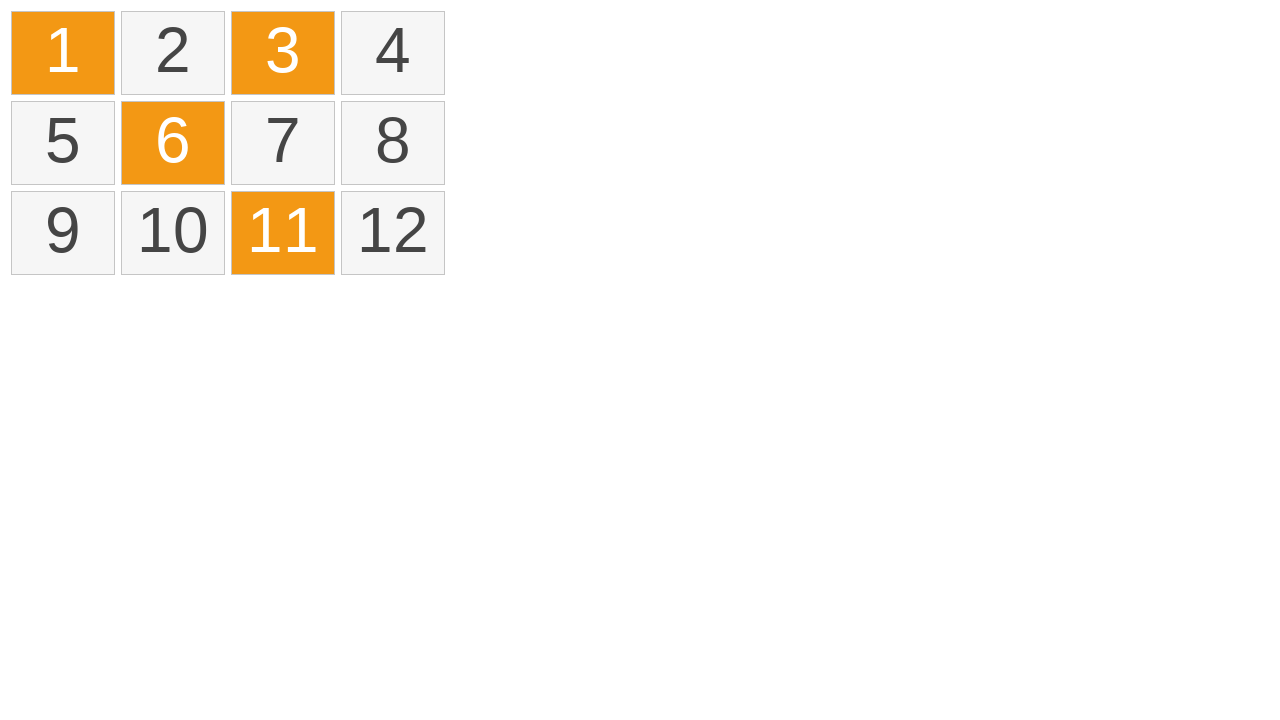

Verified selected items are present (ui-selected class found)
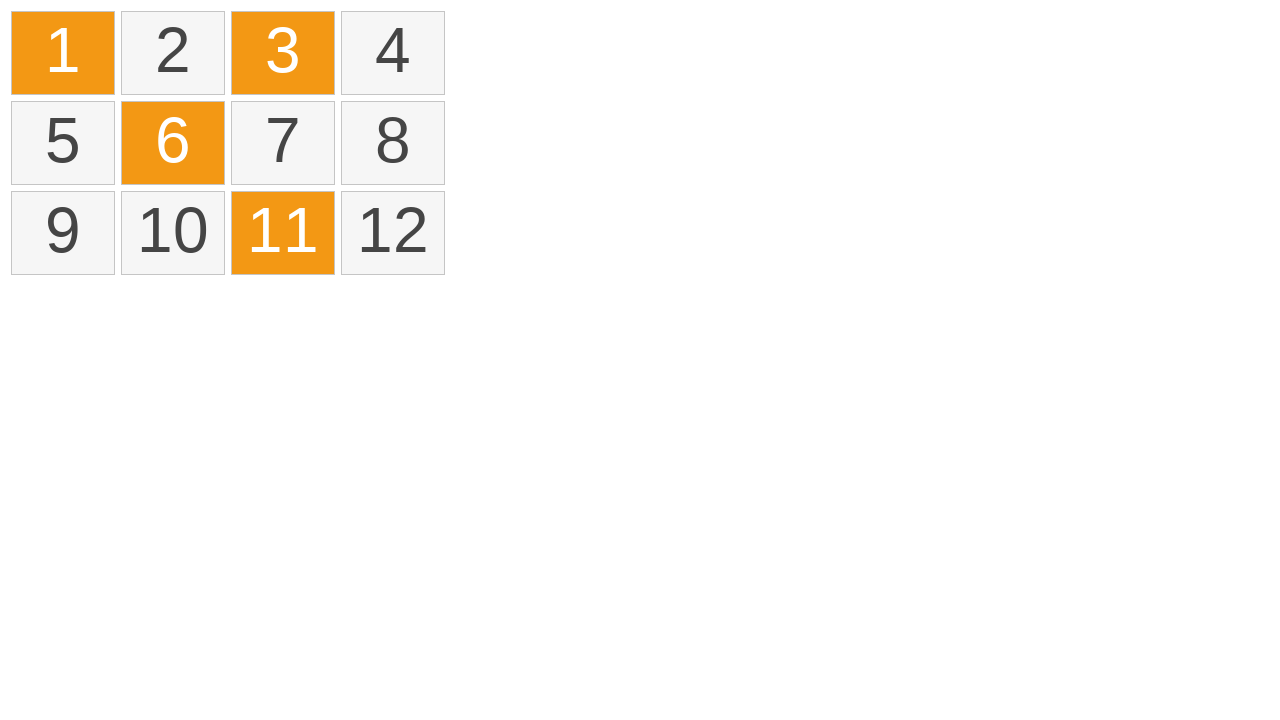

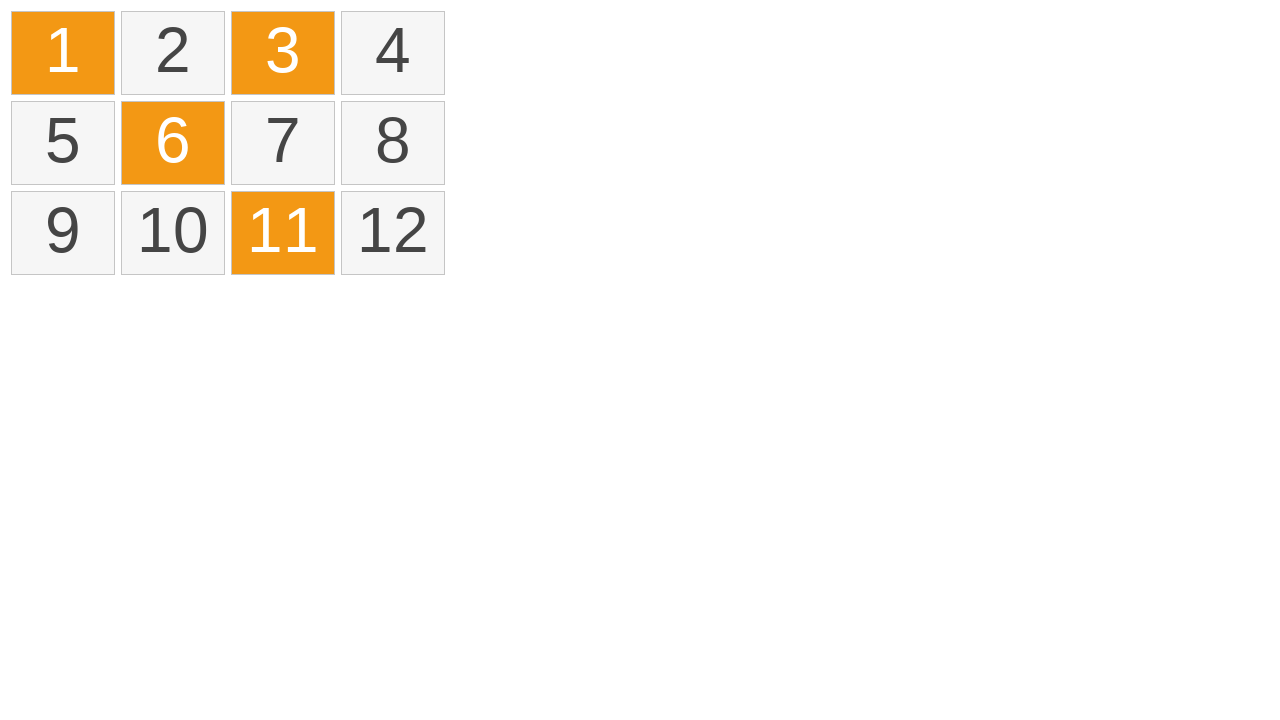